Navigates to the registration page and verifies that the signup page is displayed with the correct heading text

Starting URL: https://parabank.parasoft.com/parabank/index.htm

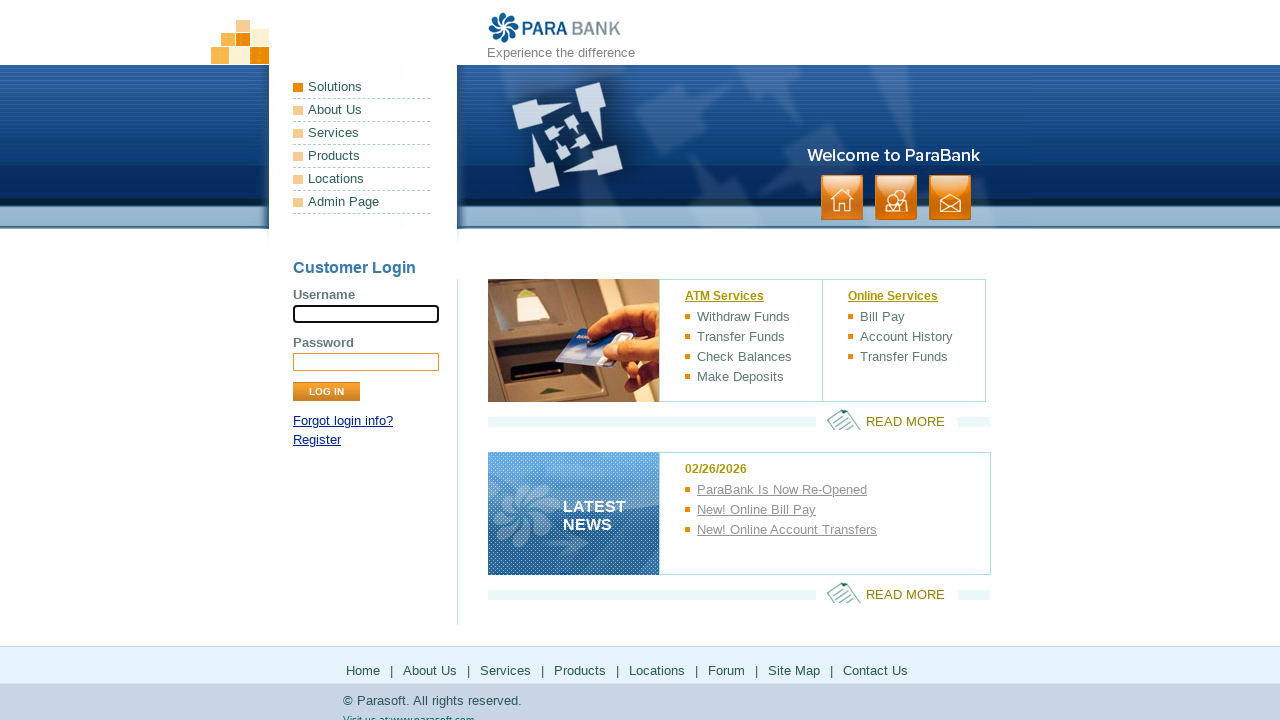

Clicked on the Register link at (317, 440) on xpath=//a[contains(text(),'Register')]
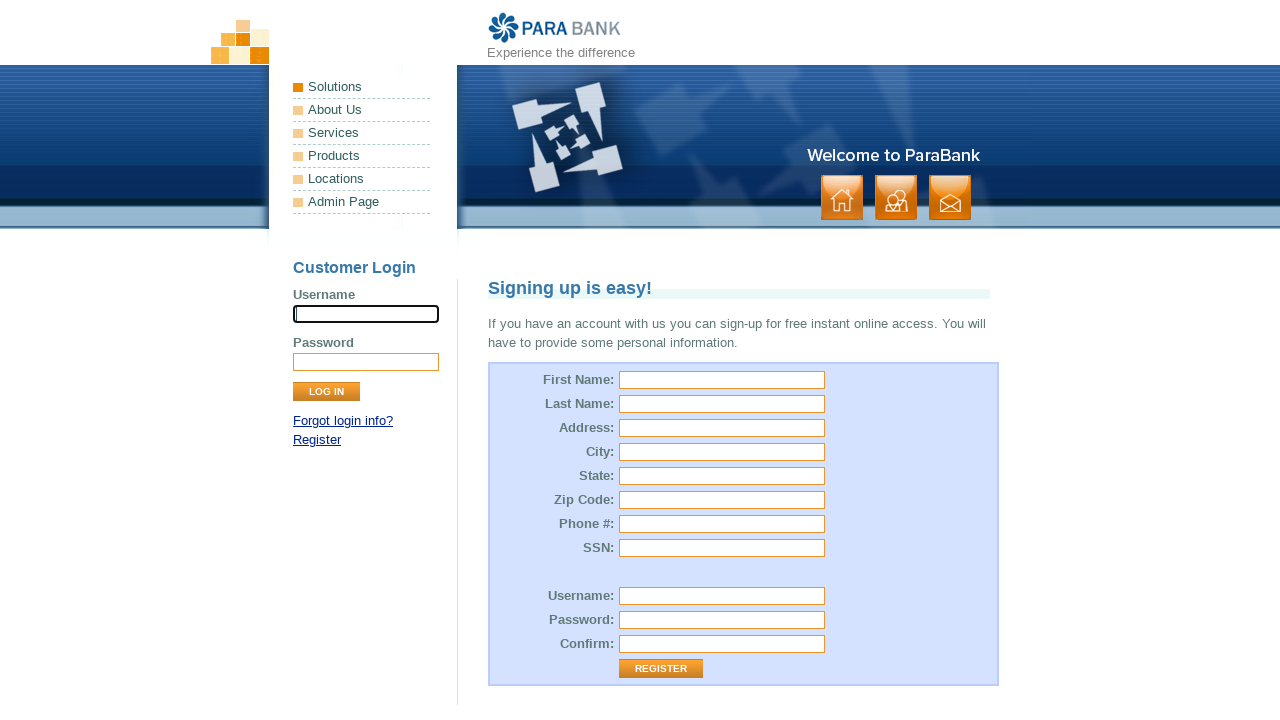

Signup page loaded and title element is visible
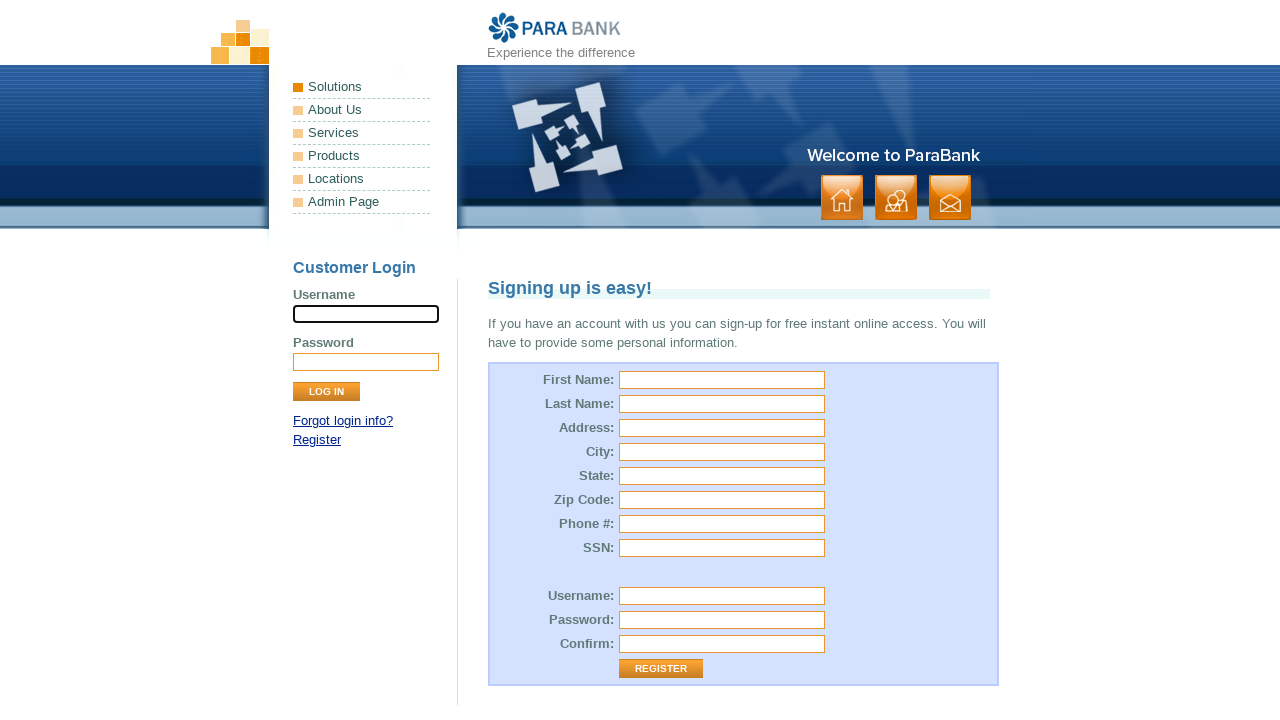

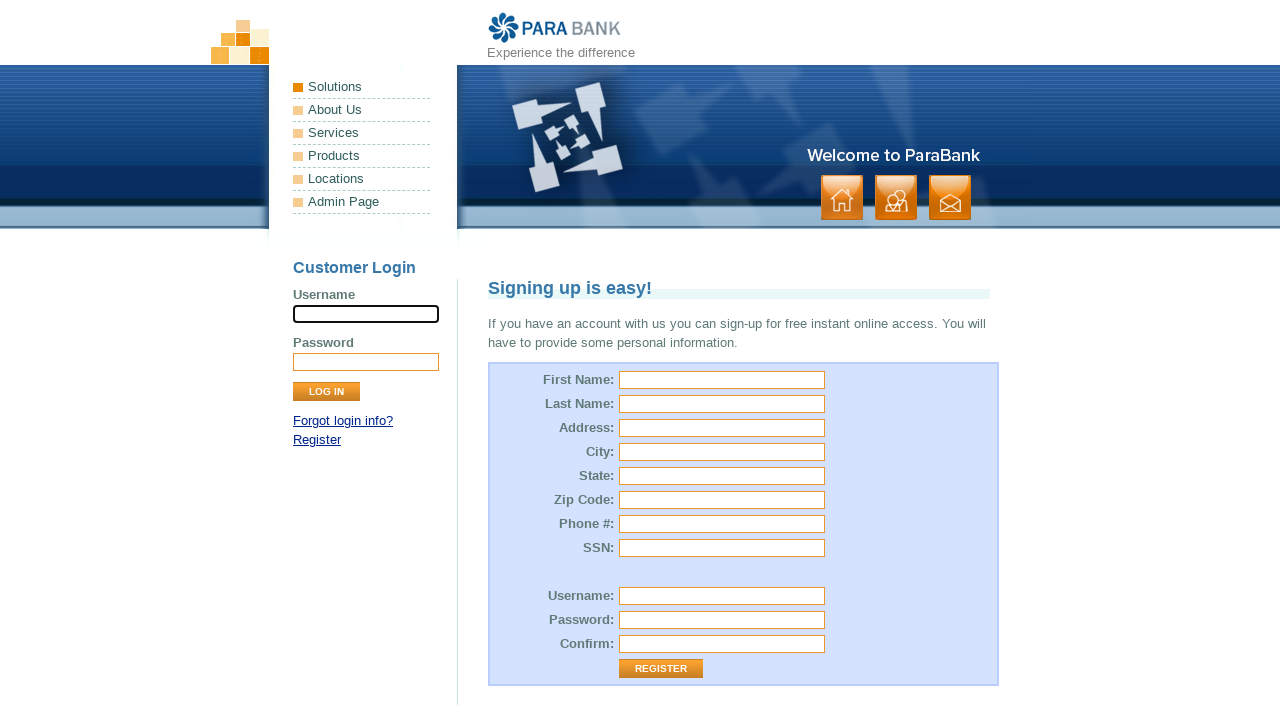